Tests HTML5 form validation messages by submitting forms with missing required fields and invalid email format

Starting URL: https://automationfc.github.io/html5/index.html

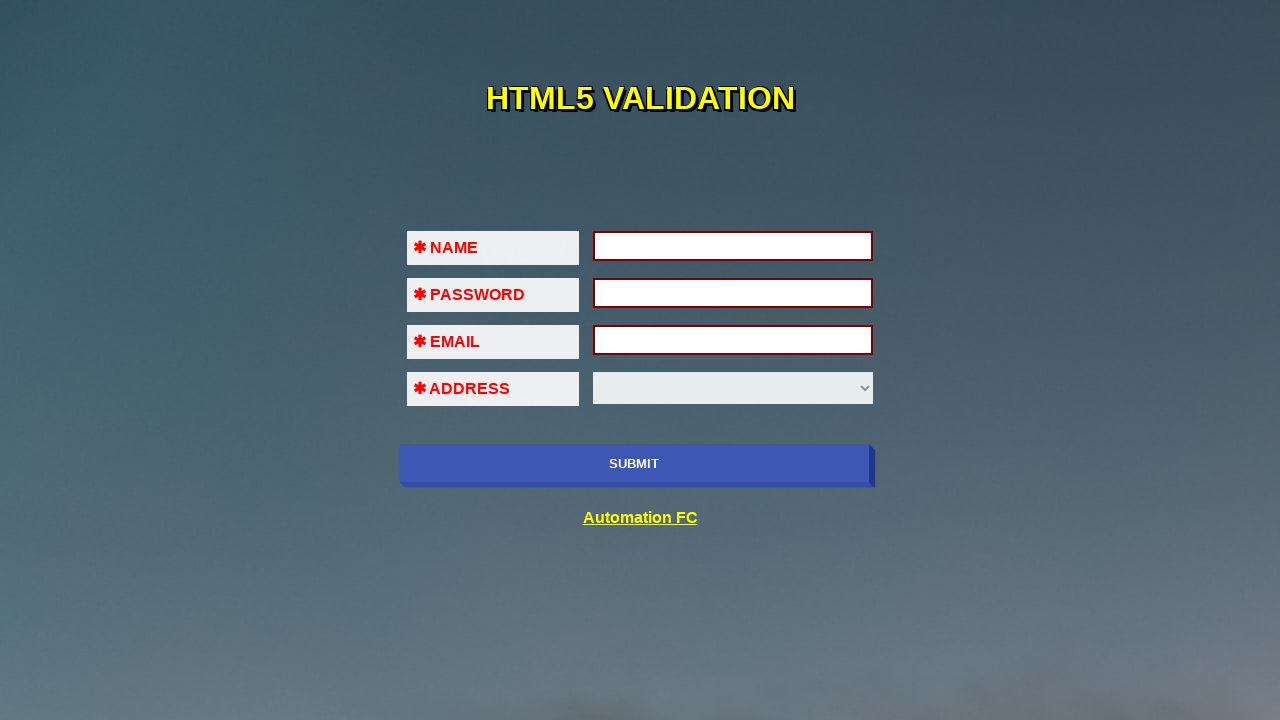

Clicked submit button without filling any required fields at (634, 464) on xpath=//input[@name='submit-btn']
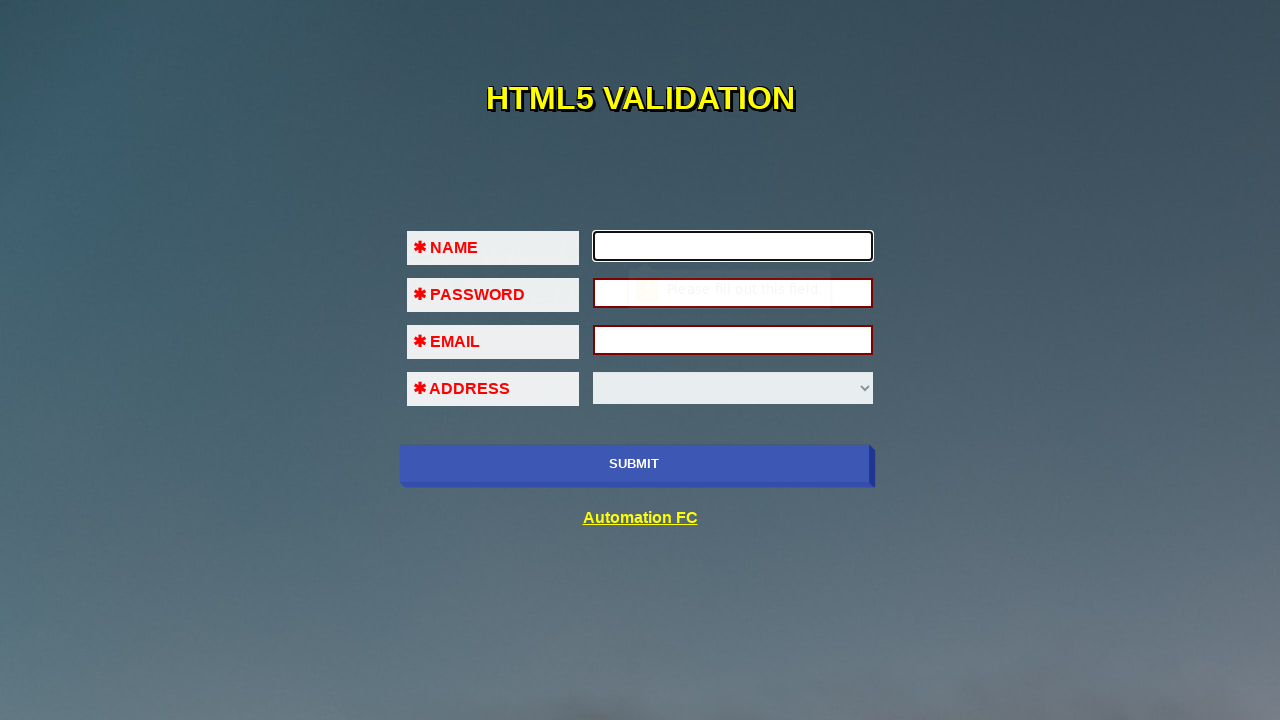

Filled first name field with 'quynhpham' on //input[@id='fname']
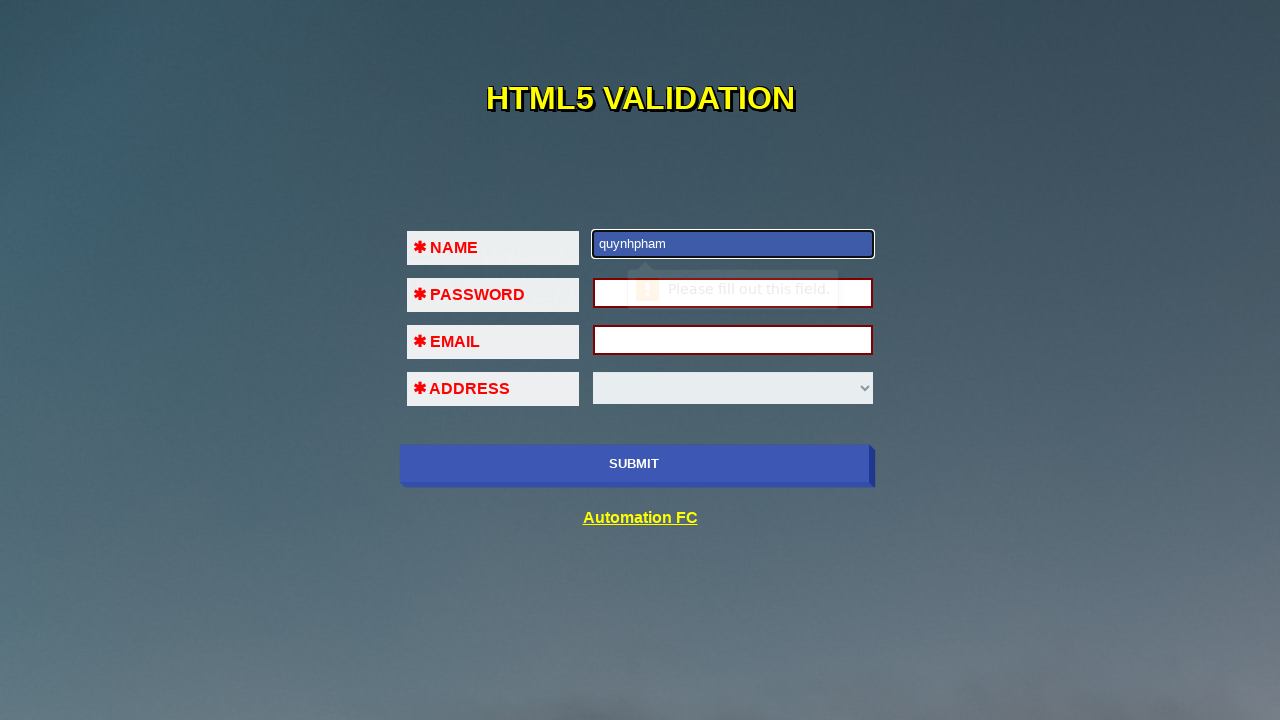

Clicked submit button after filling first name at (634, 464) on xpath=//input[@name='submit-btn']
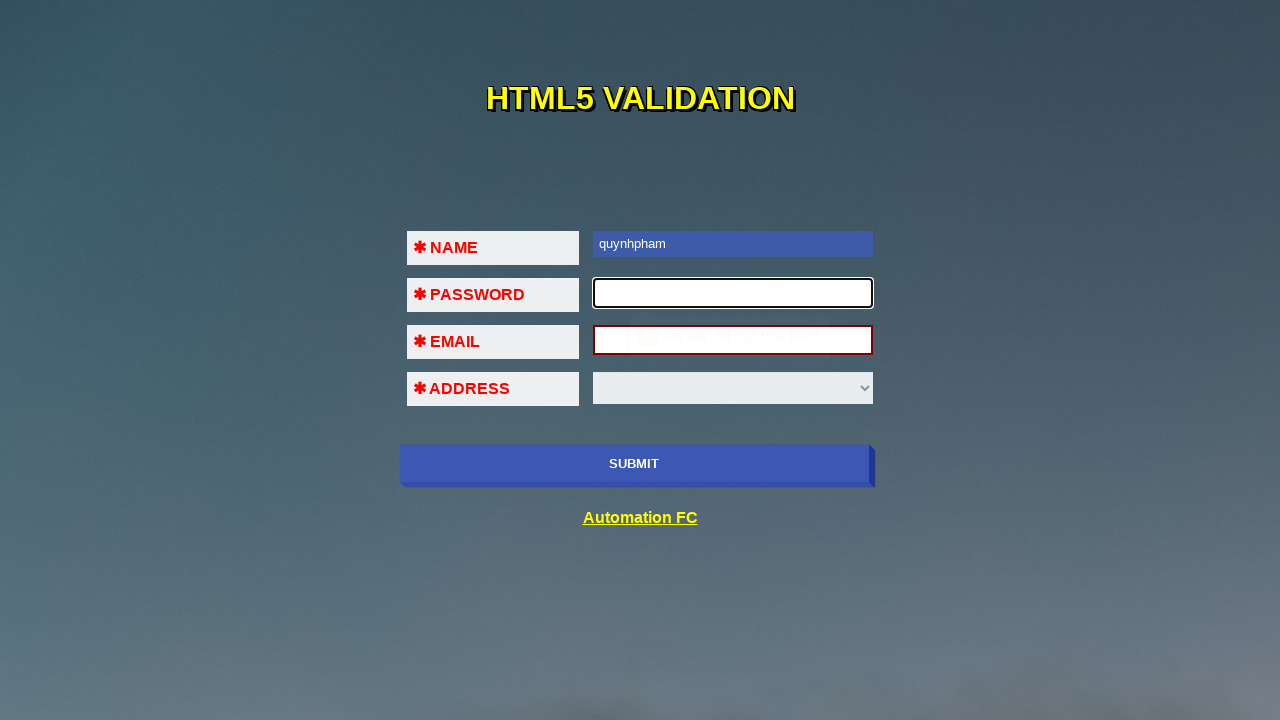

Filled password field with '123456' on //input[@id='pass']
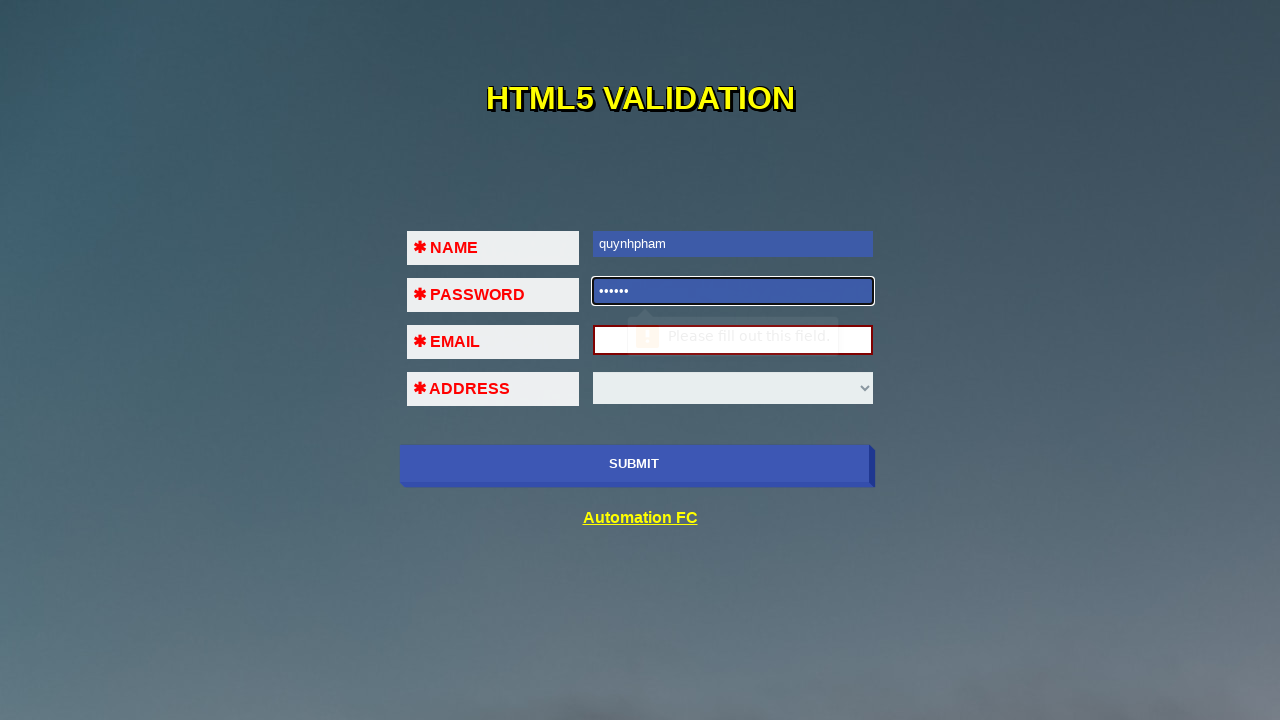

Clicked submit button after filling password at (634, 464) on xpath=//input[@name='submit-btn']
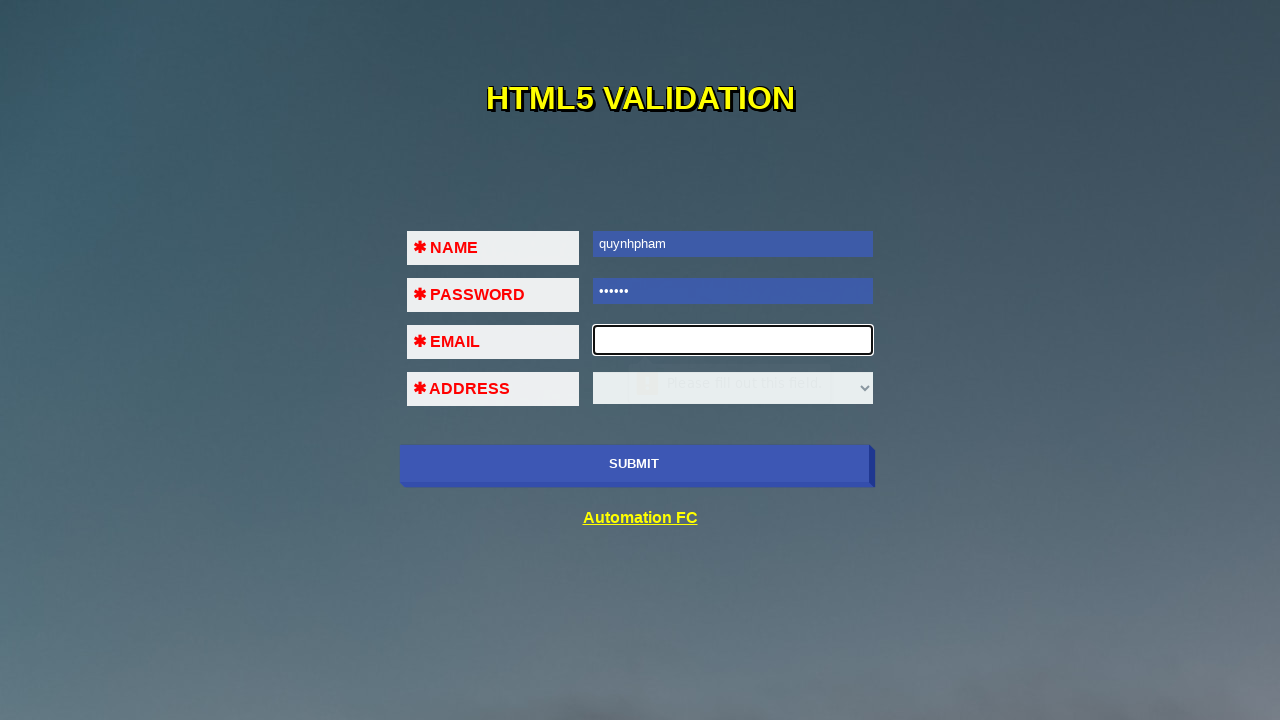

Filled email field with invalid email format '123@45!!2' on //input[@id='em']
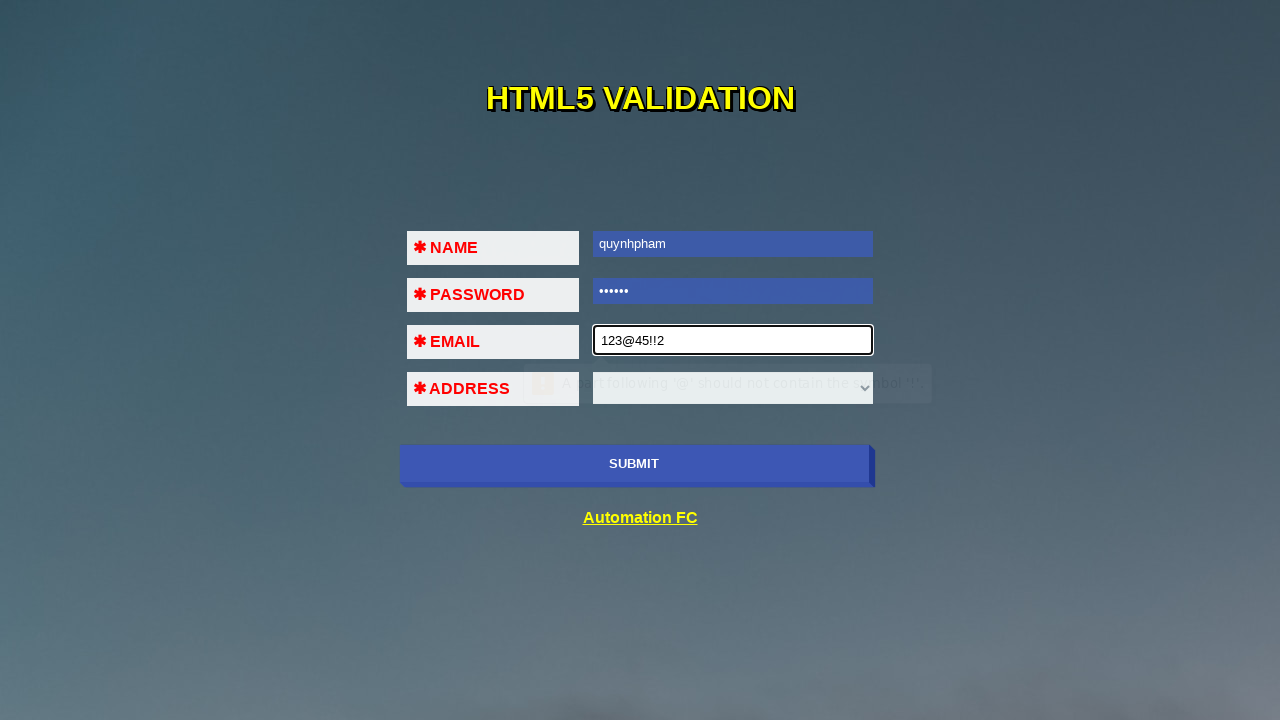

Clicked submit button with invalid email format at (634, 464) on xpath=//input[@name='submit-btn']
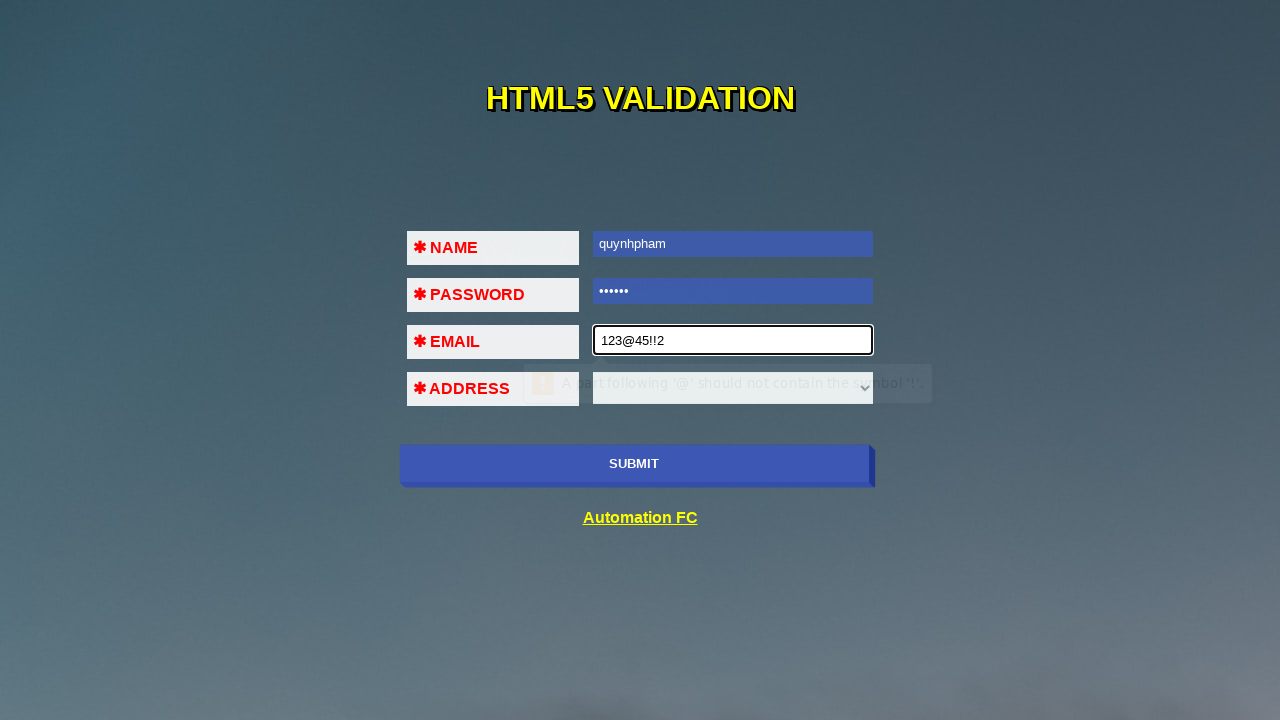

Filled email field with valid email 'quynh123@yopmail.com' on //input[@id='em']
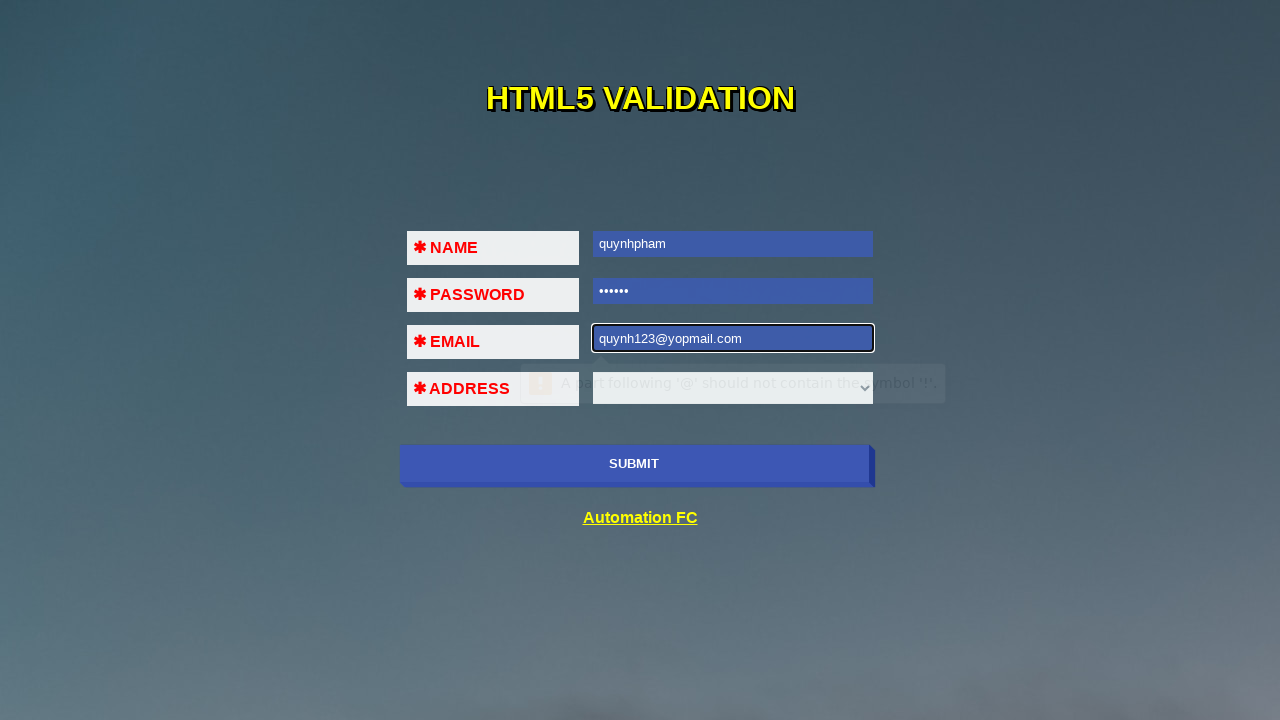

Clicked submit button with valid email format at (634, 464) on xpath=//input[@name='submit-btn']
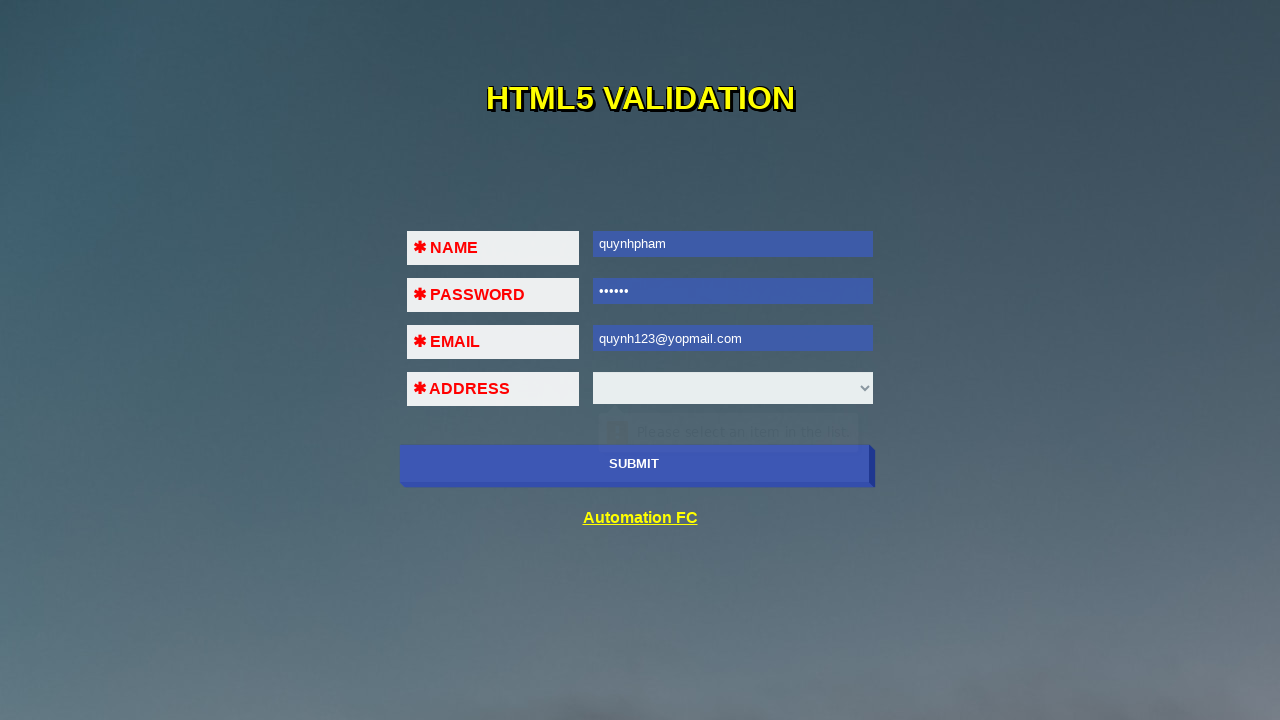

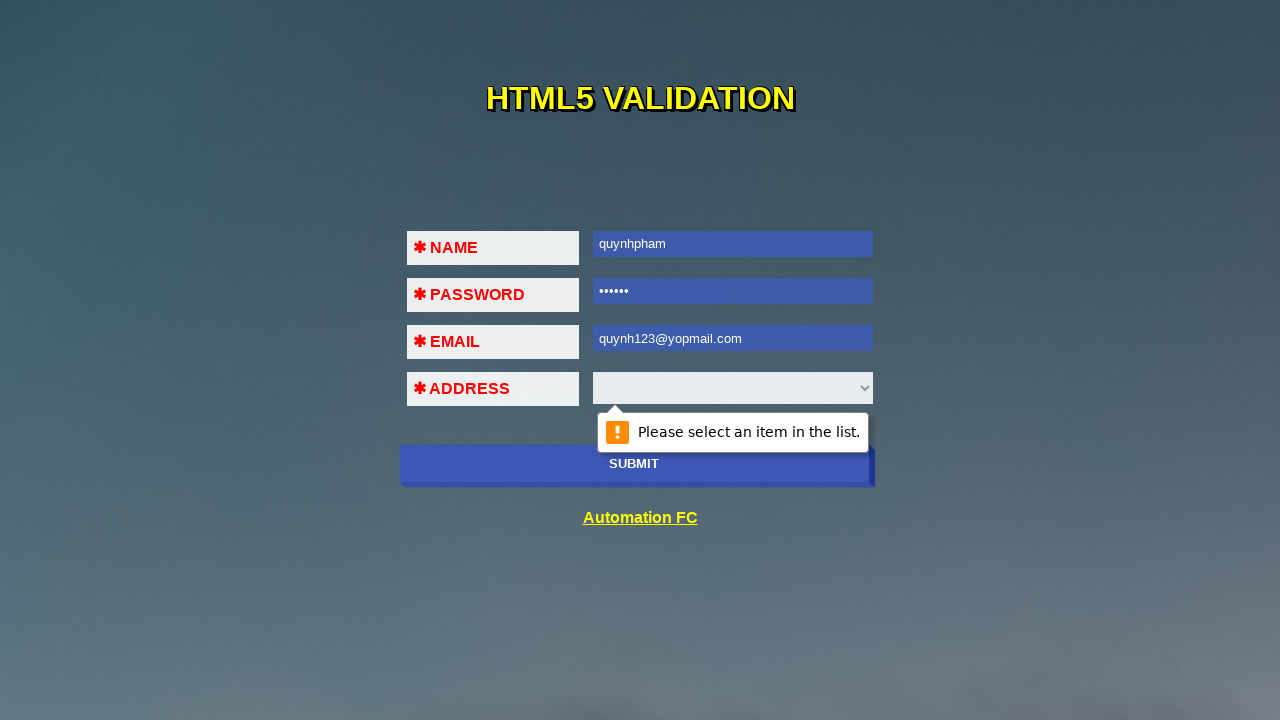